Tests handling of JavaScript alerts including simple alerts (accept), confirm dialogs (dismiss), and prompt dialogs (entering text and accepting) on a demo page.

Starting URL: https://the-internet.herokuapp.com/javascript_alerts

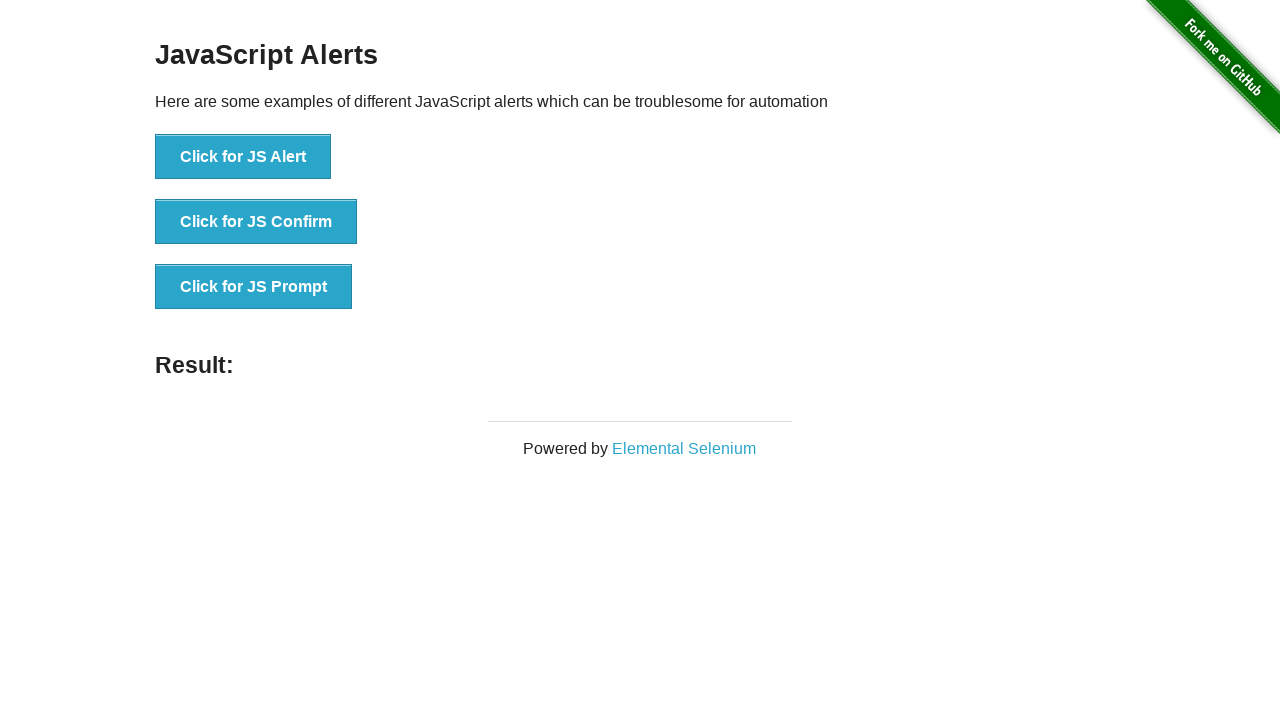

Clicked JS Alert button at (243, 157) on [onclick="jsAlert()"]
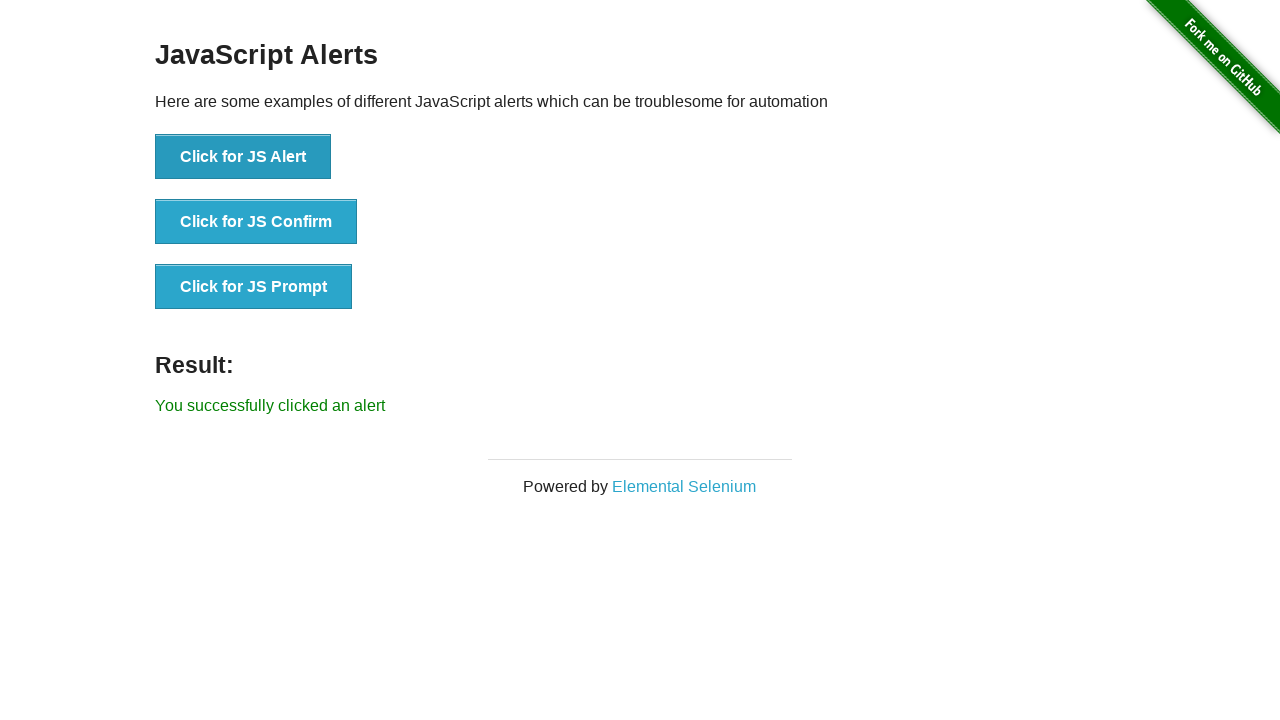

Set up dialog handler to accept alerts
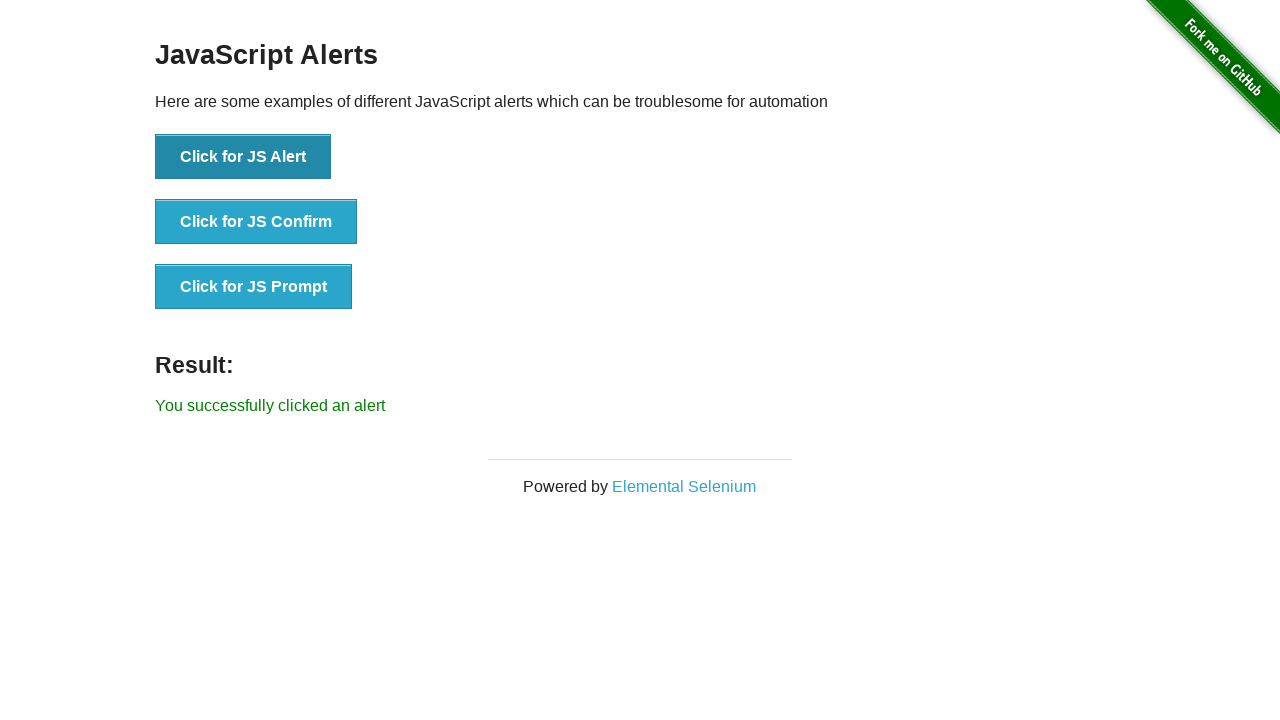

Clicked JS Alert button again to trigger with handler at (243, 157) on [onclick="jsAlert()"]
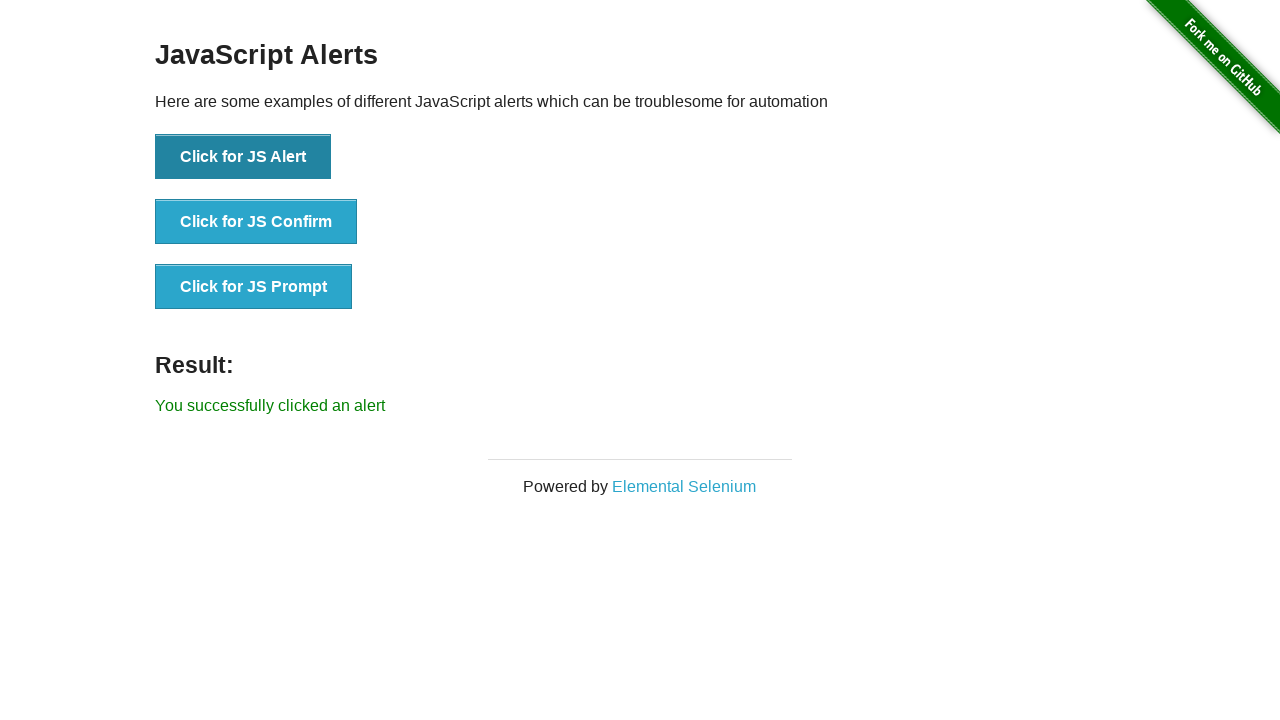

Result element loaded after alert handling
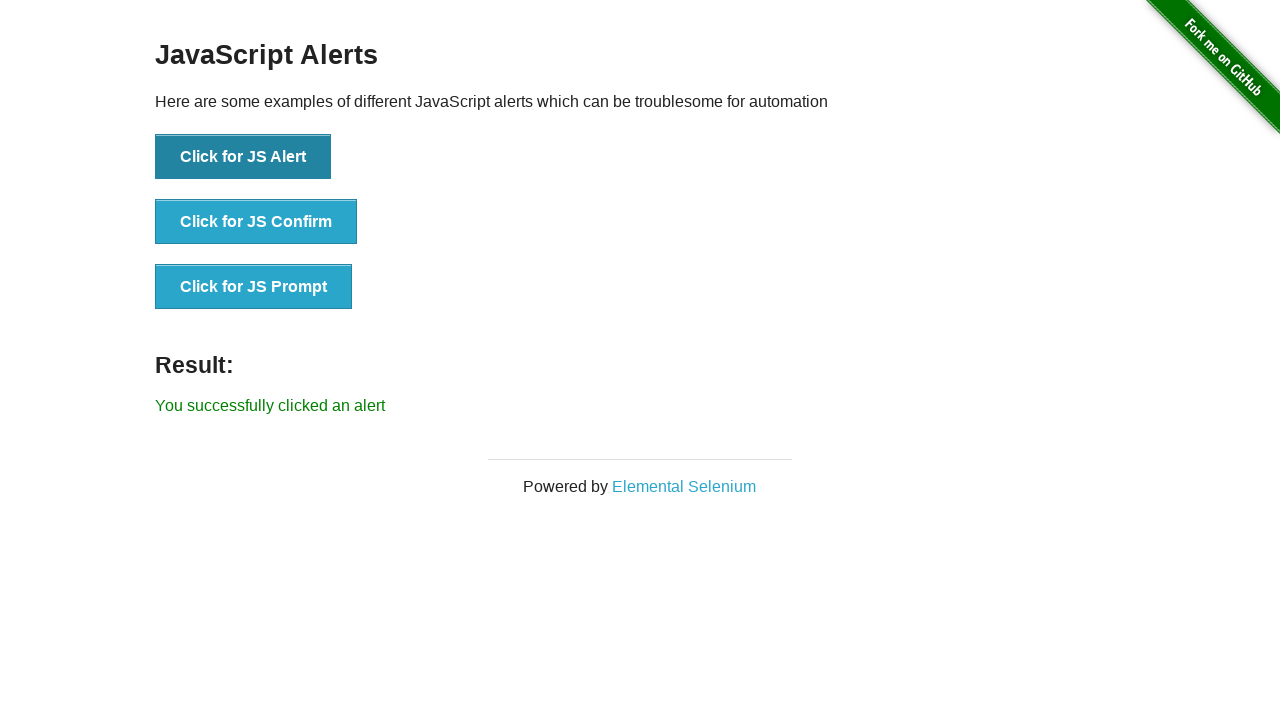

Set up dialog handler to dismiss confirm dialog
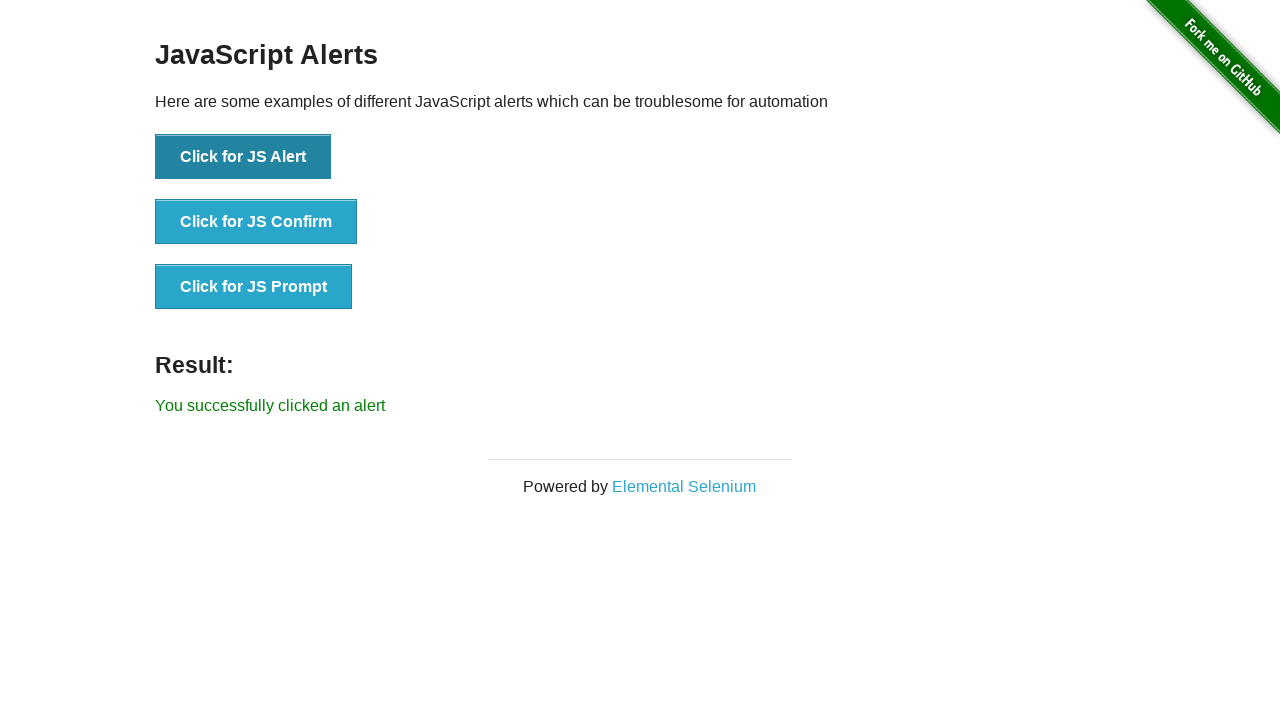

Clicked JS Confirm button at (256, 222) on [onclick="jsConfirm()"]
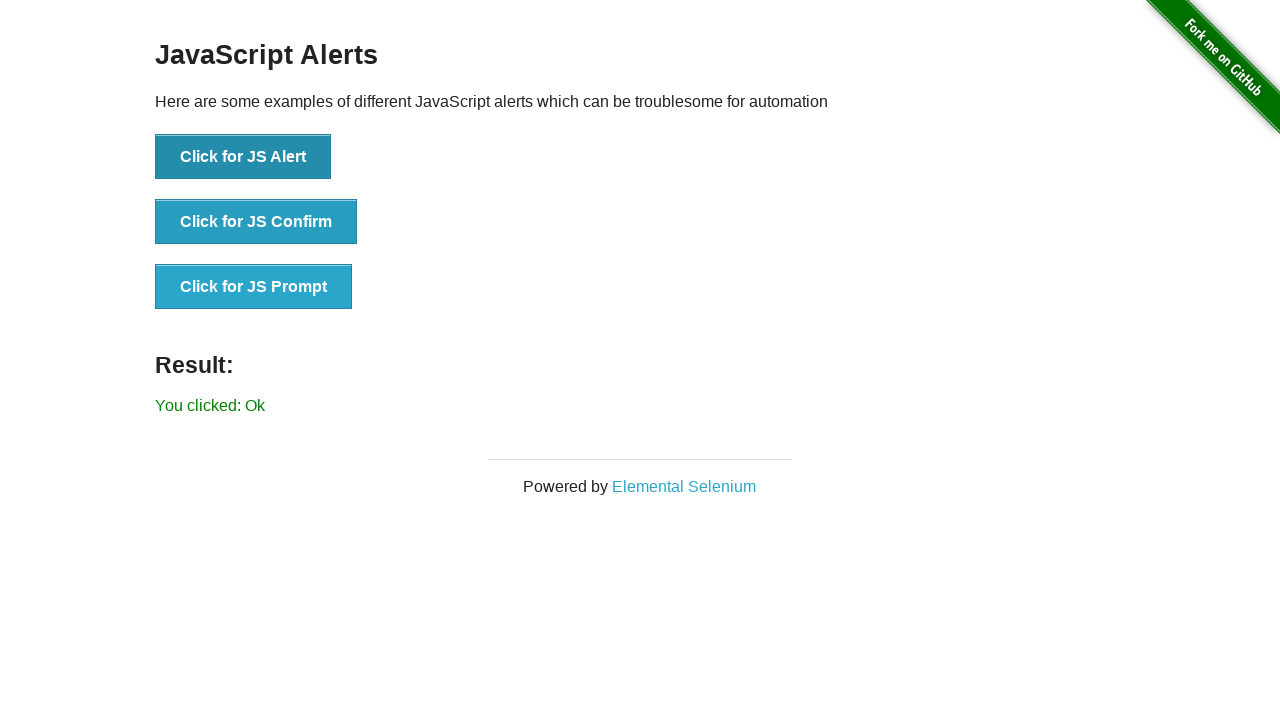

Result element updated after dismissing confirm dialog
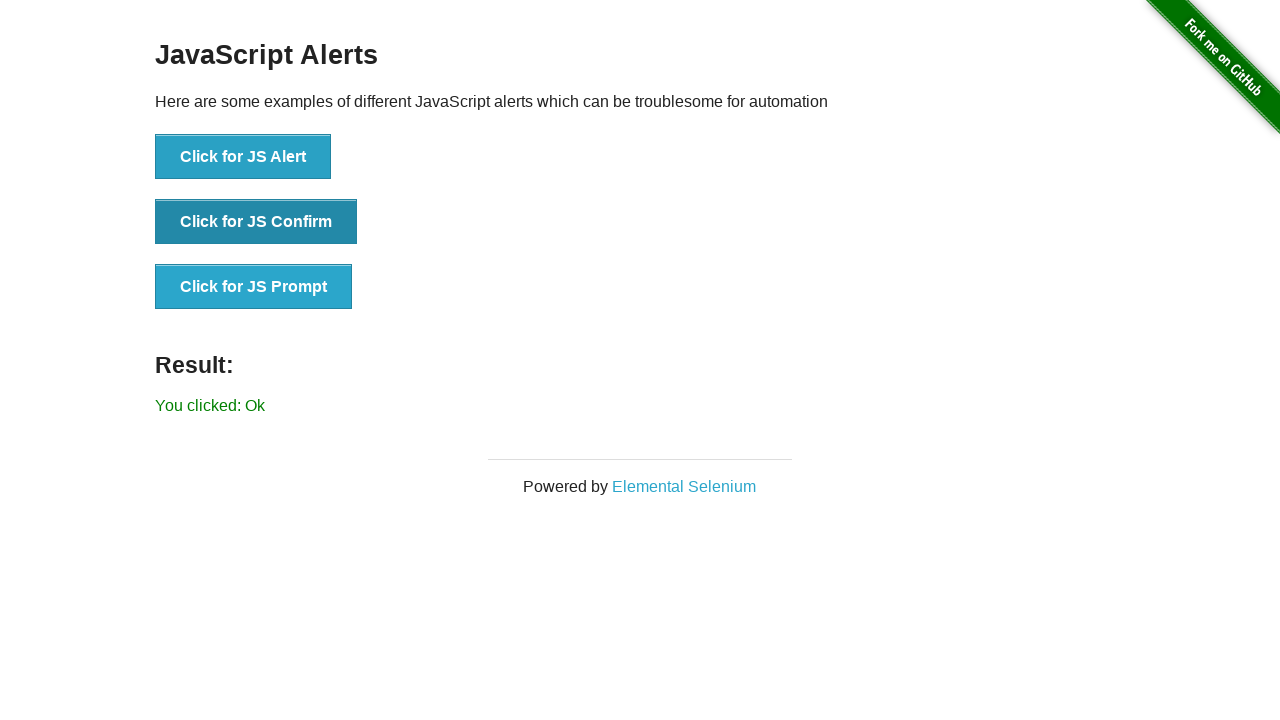

Set up dialog handler to accept prompt with text 'SDET PRO'
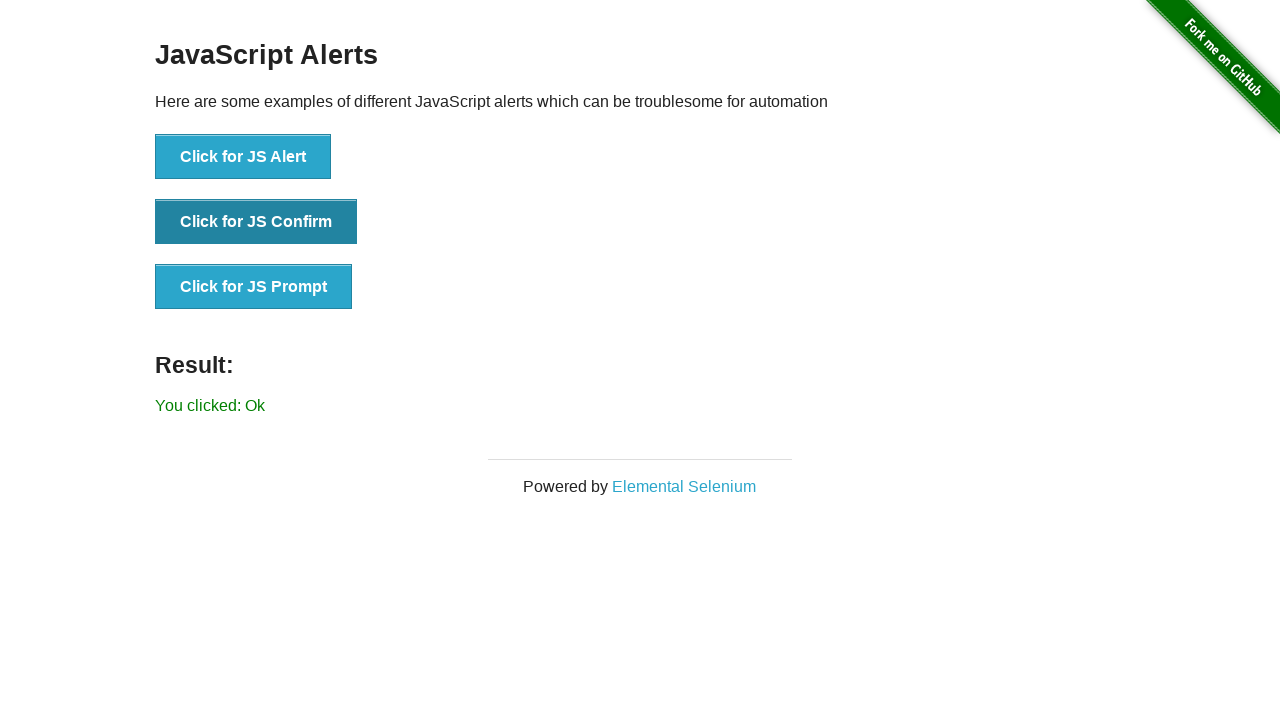

Clicked JS Prompt button at (254, 287) on [onclick="jsPrompt()"]
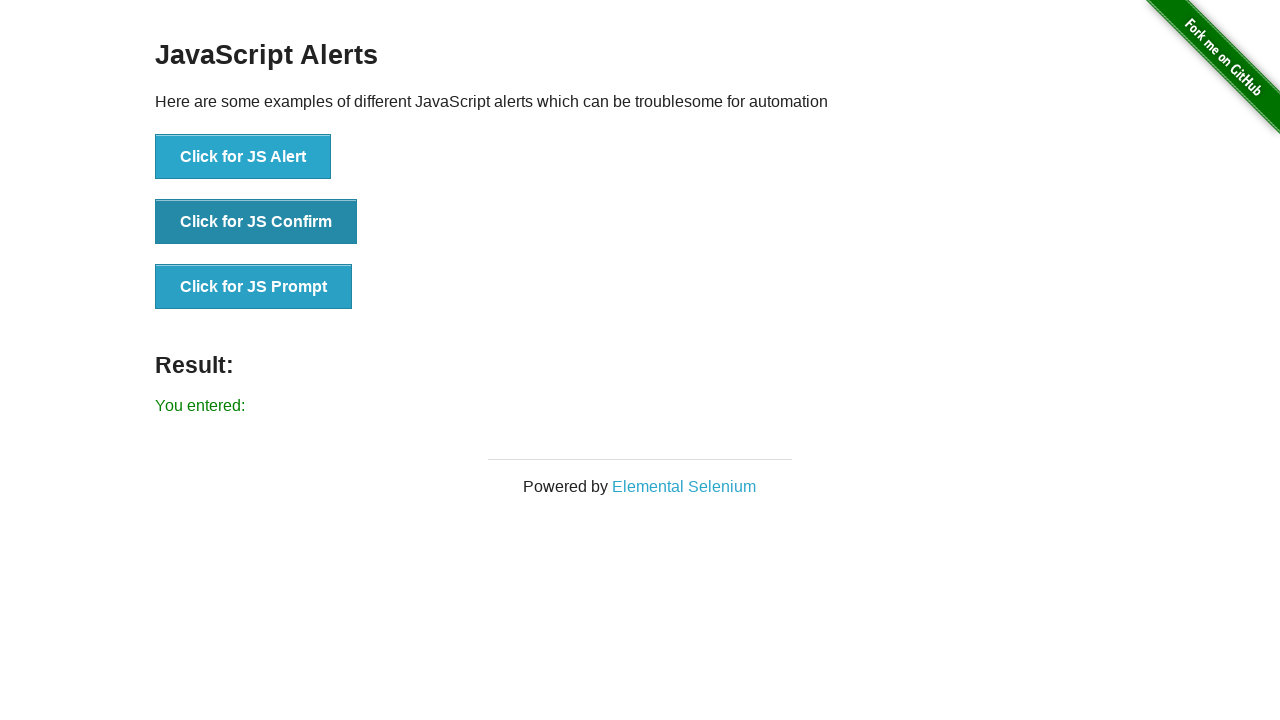

Final result element loaded after prompt handling
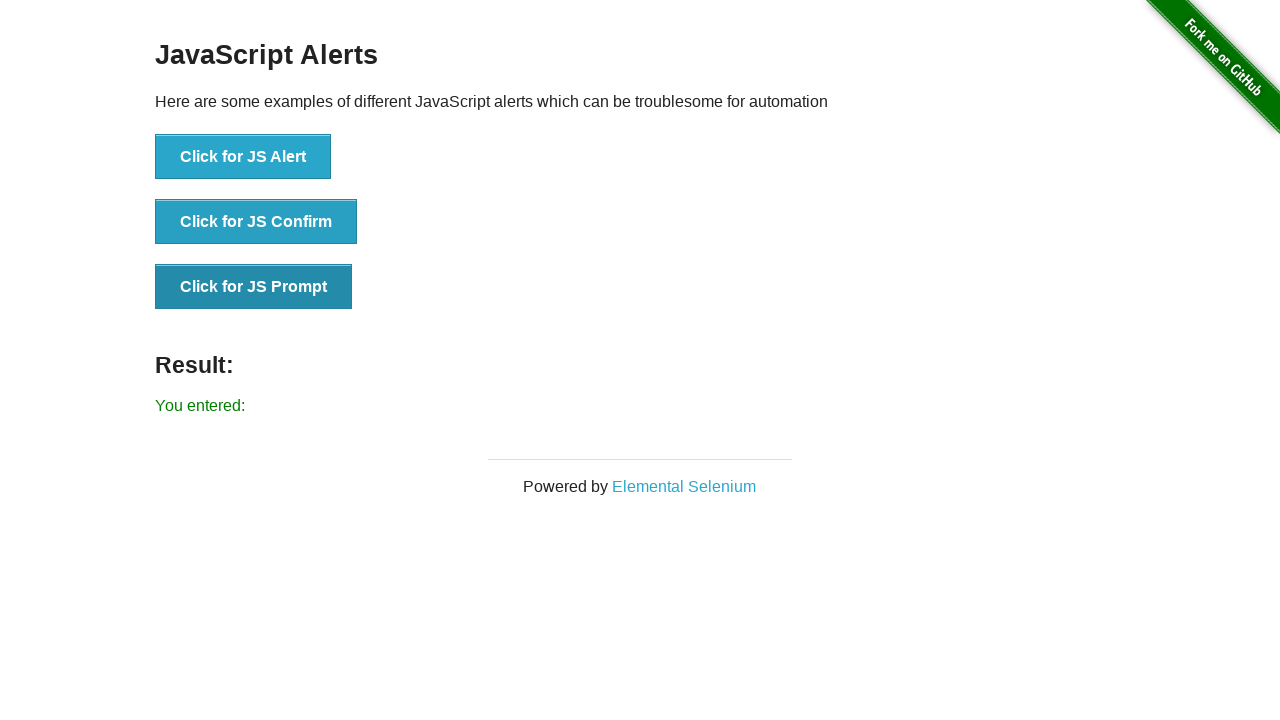

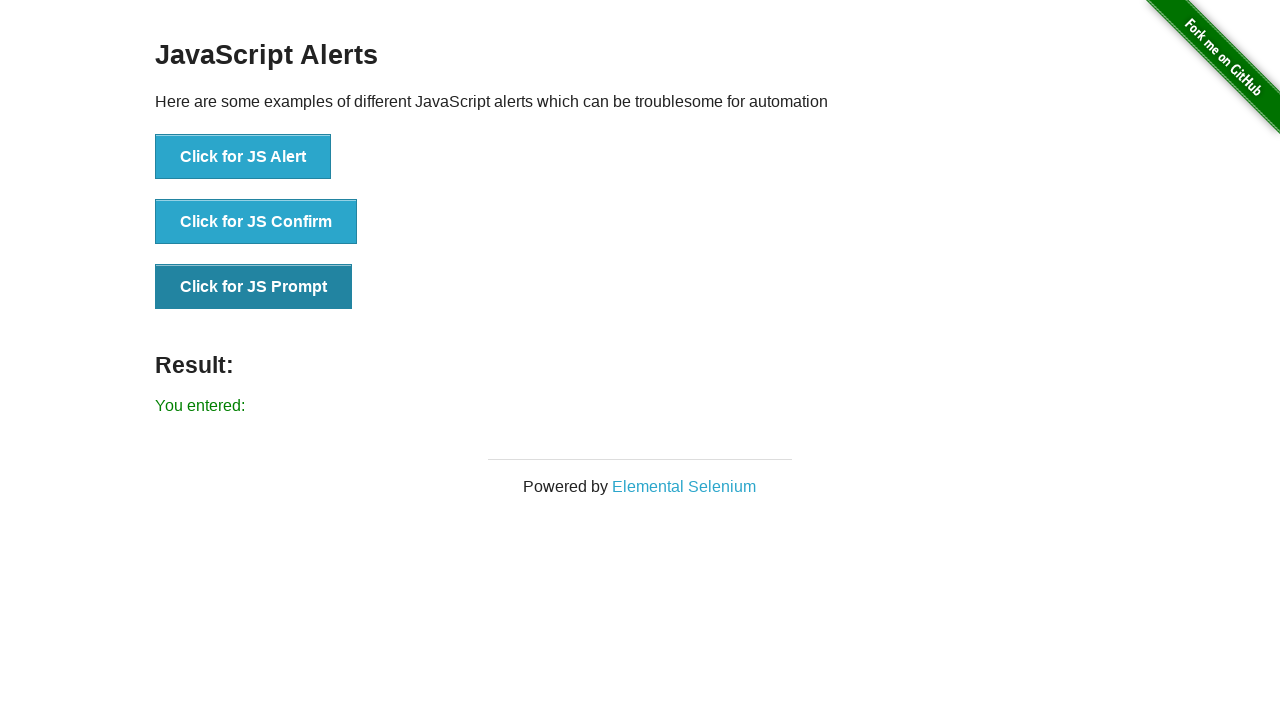